Tests checkbox functionality on a practice page by verifying initial unselected state, clicking the checkbox, verifying it becomes selected, and confirming the total number of checkboxes on the page

Starting URL: https://rahulshettyacademy.com/dropdownsPractise/

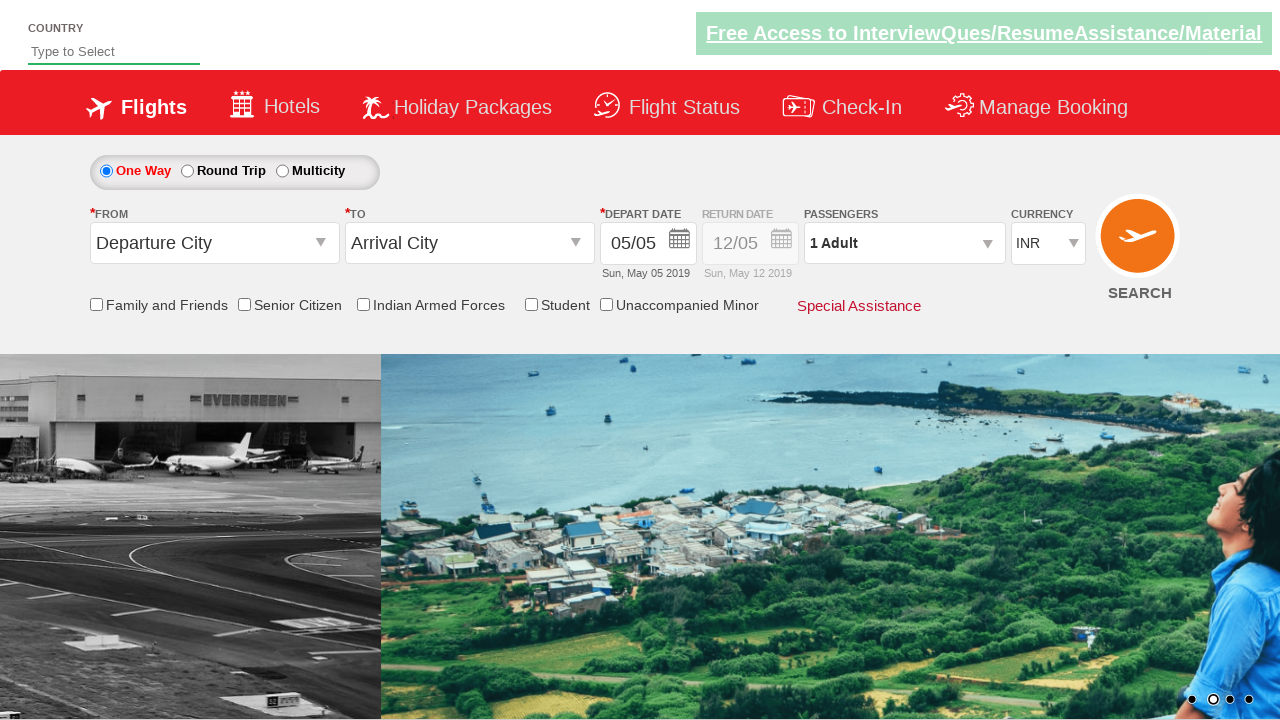

Located the friends and family checkbox element
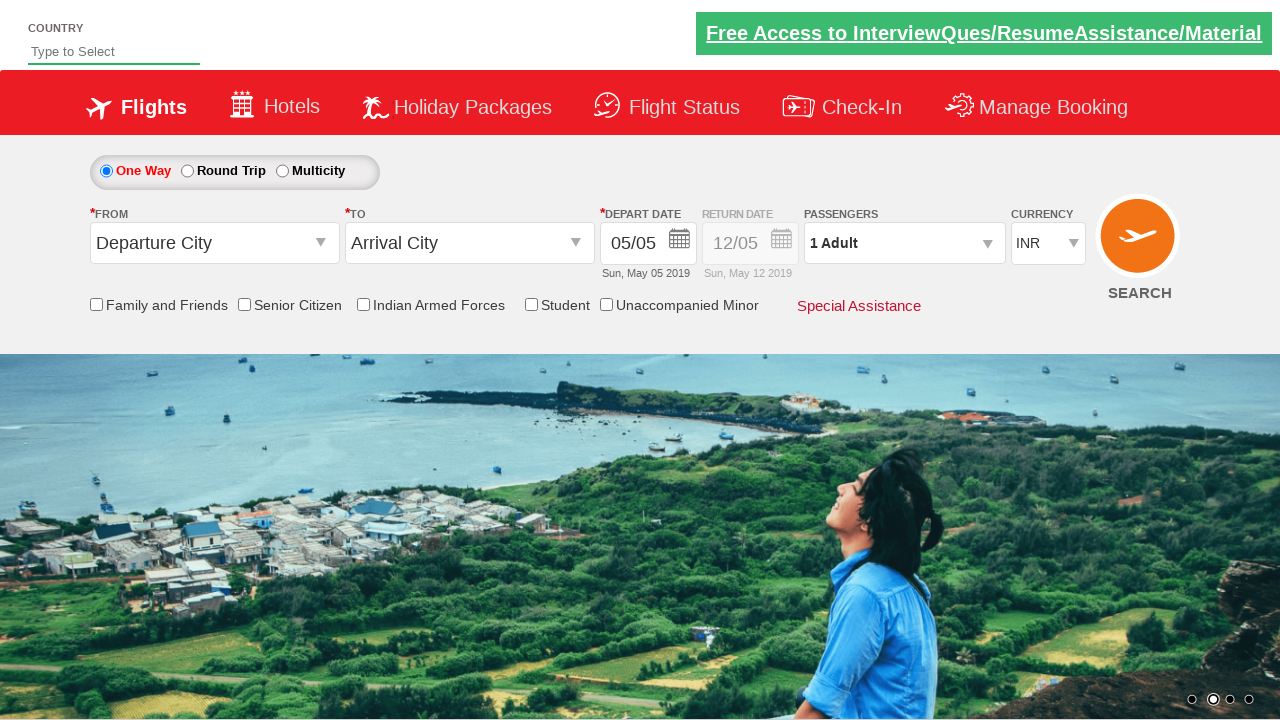

Verified checkbox is initially unselected
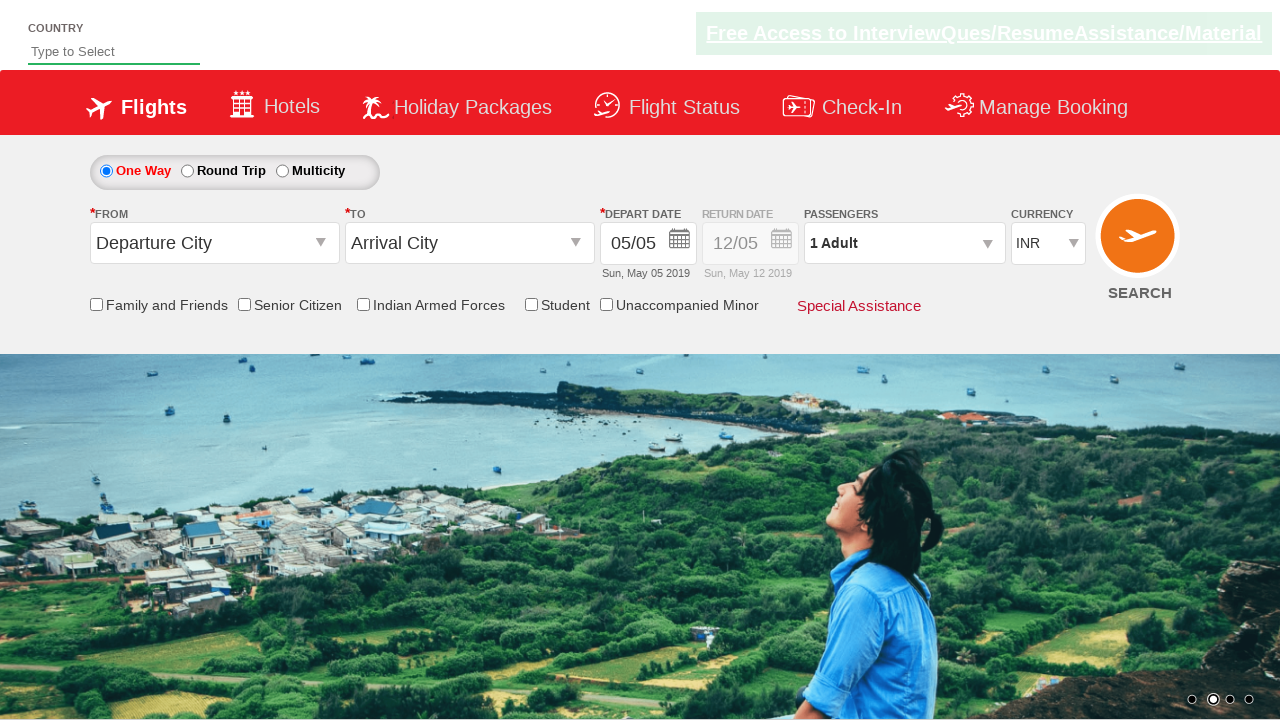

Clicked the friends and family checkbox at (96, 304) on #ctl00_mainContent_chk_friendsandfamily
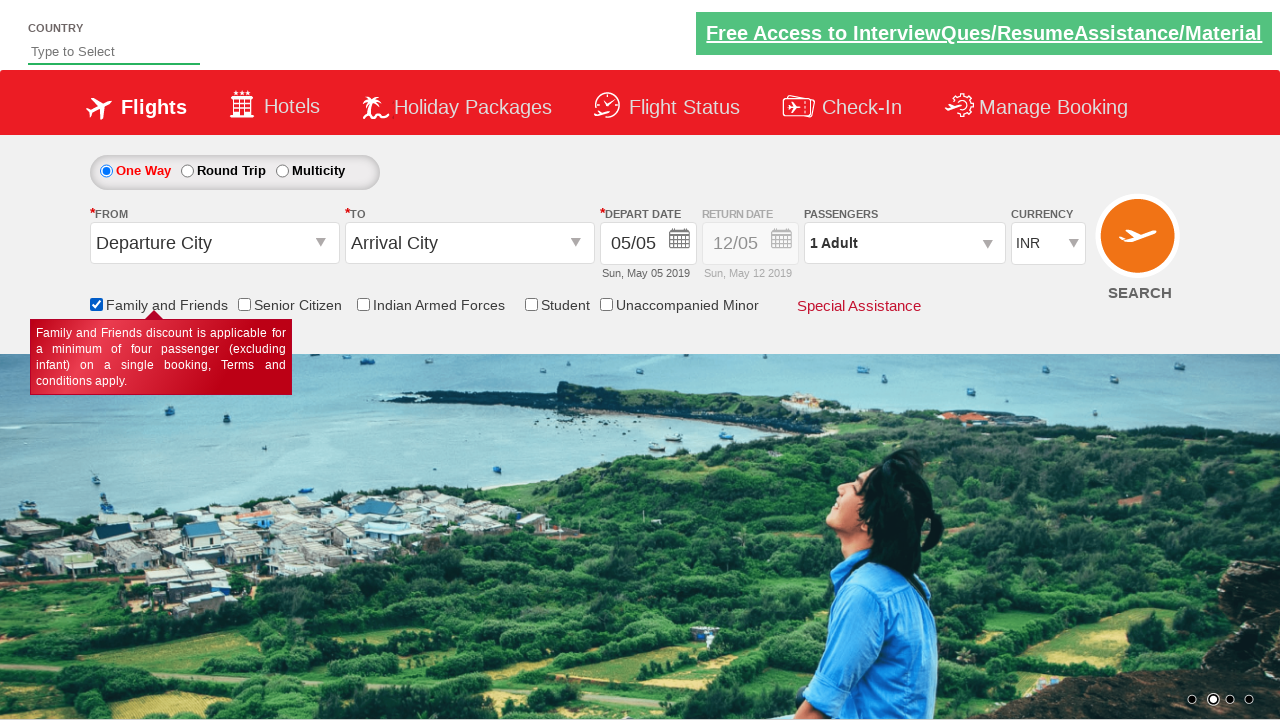

Verified checkbox is now selected after clicking
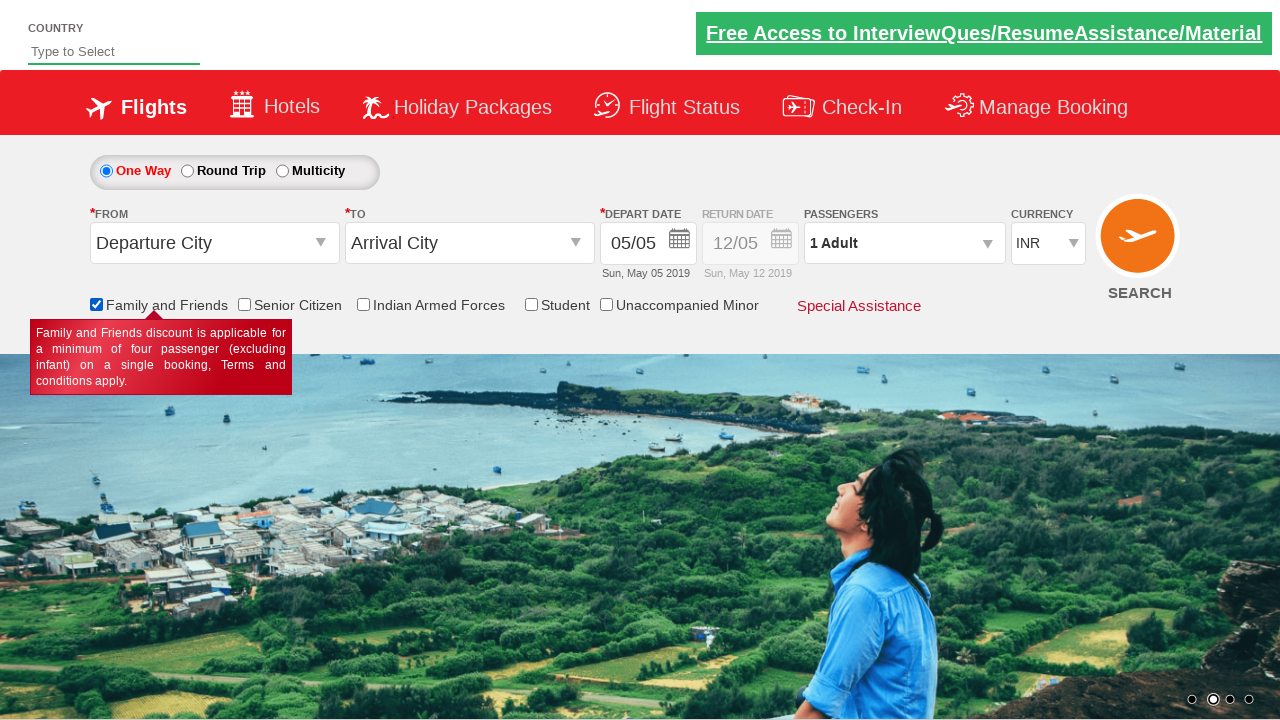

Located all checkbox elements on the page
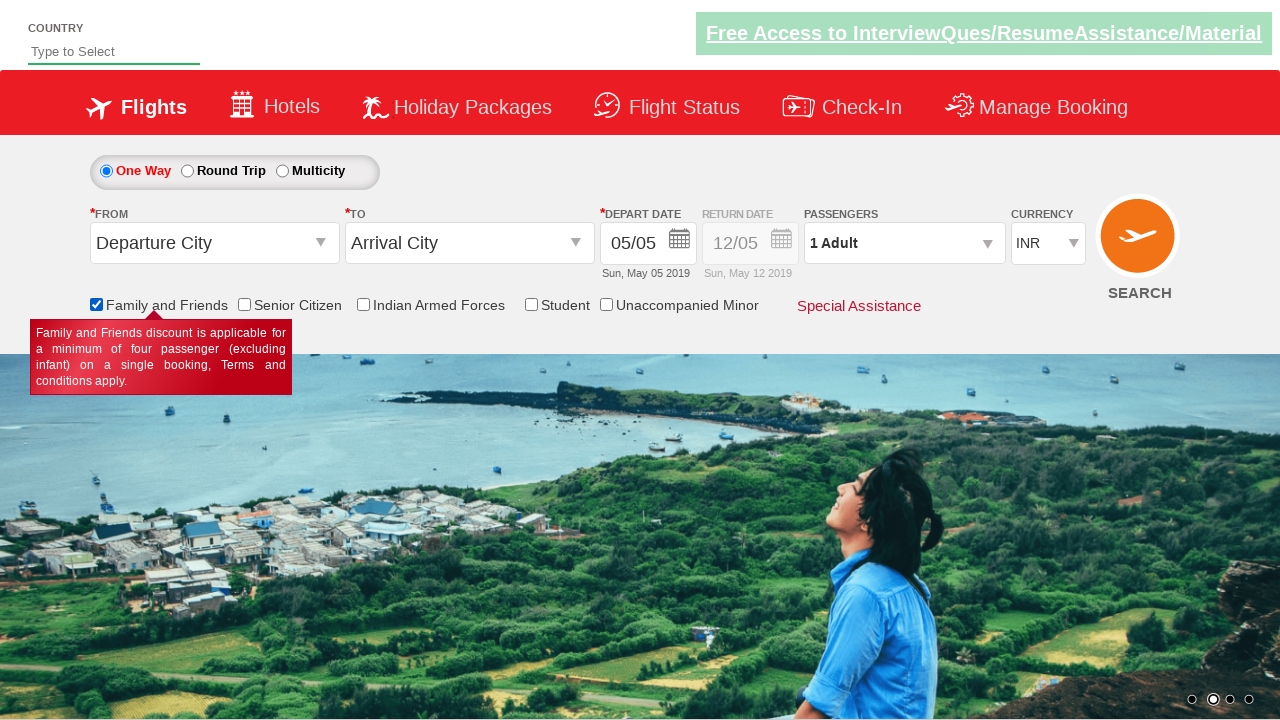

Verified total count of 6 checkboxes on the page
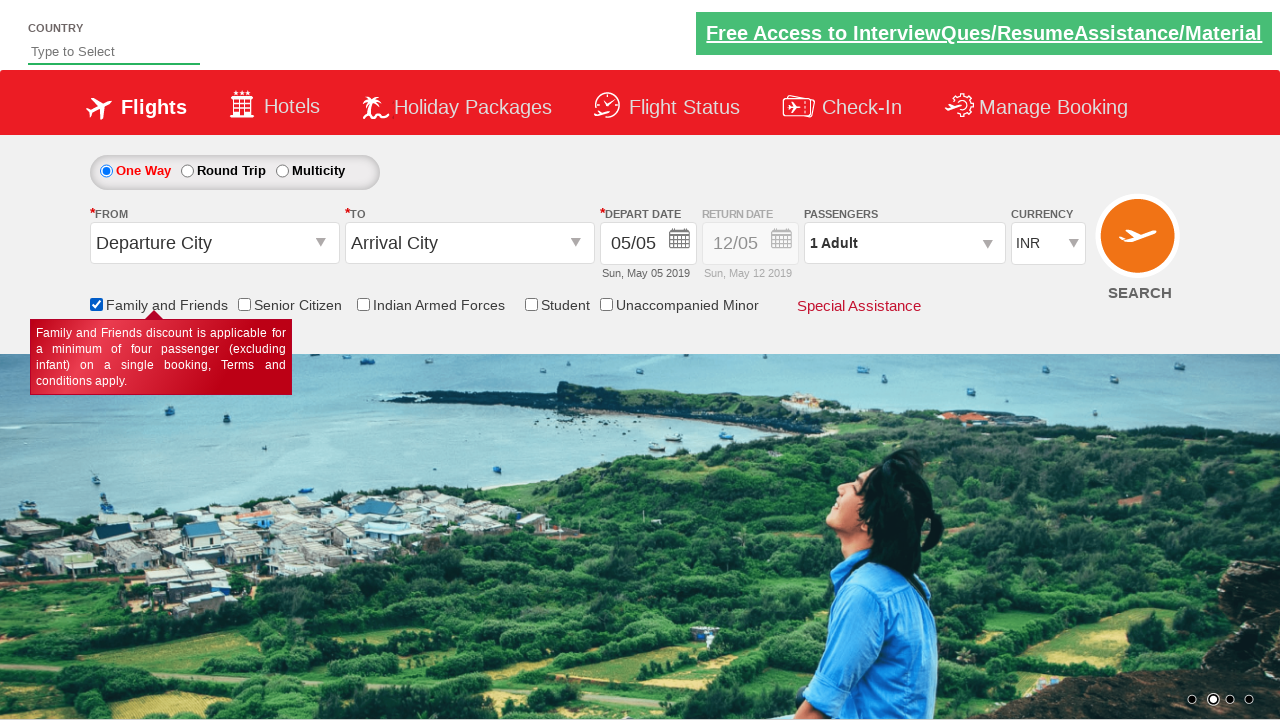

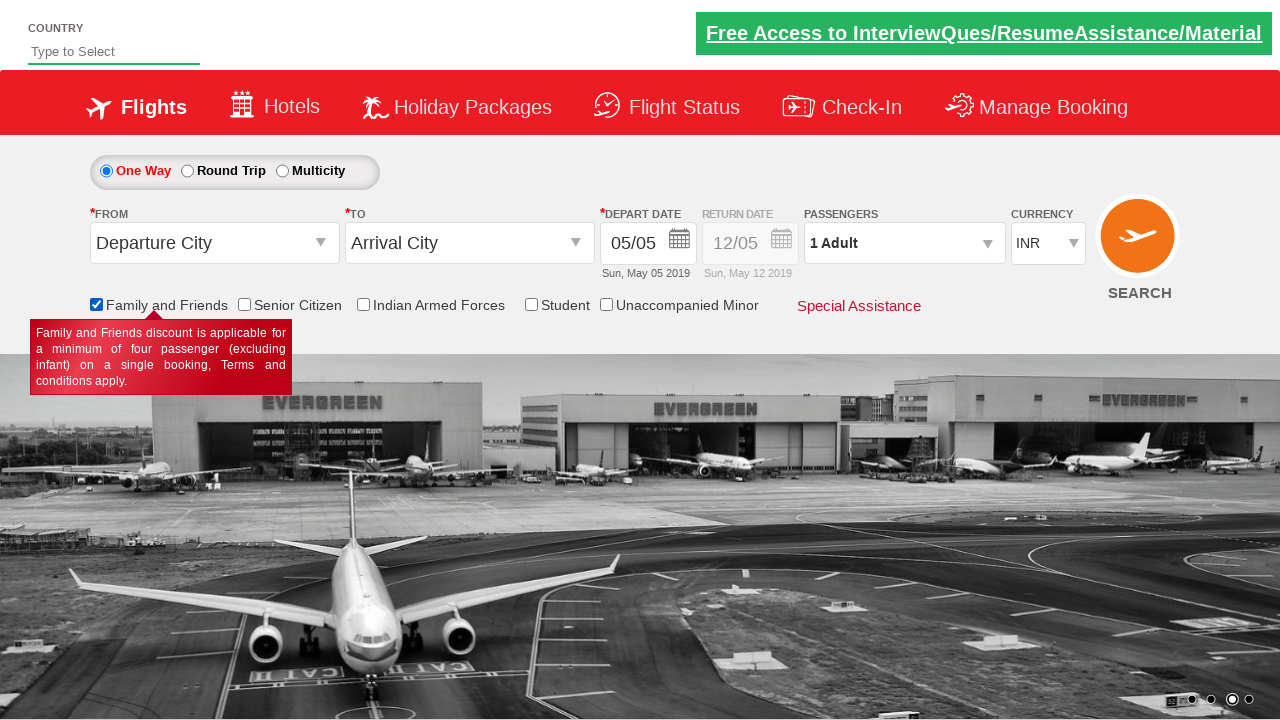